Tests window handling by opening a new window, switching to it, verifying content, and switching back to the parent window

Starting URL: https://demoqa.com/browser-windows

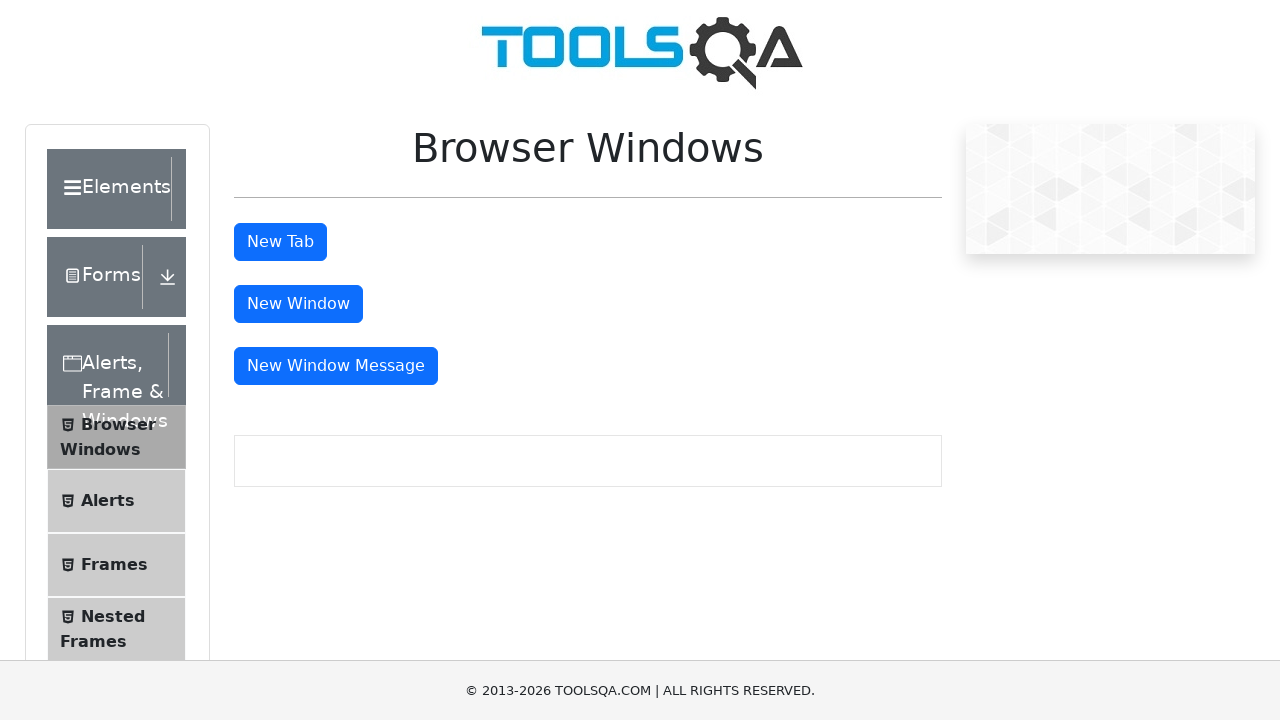

Clicked window button to open new window at (298, 304) on #windowButton
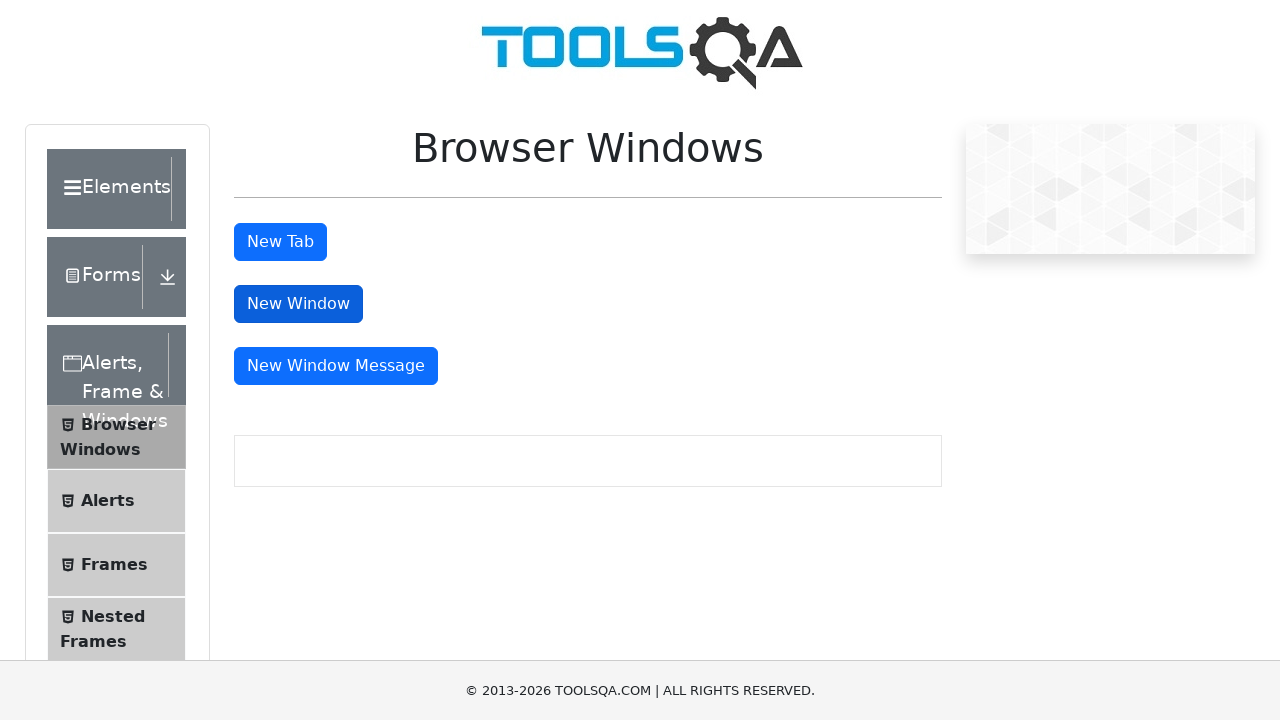

New window opened and context captured at (298, 304) on #windowButton
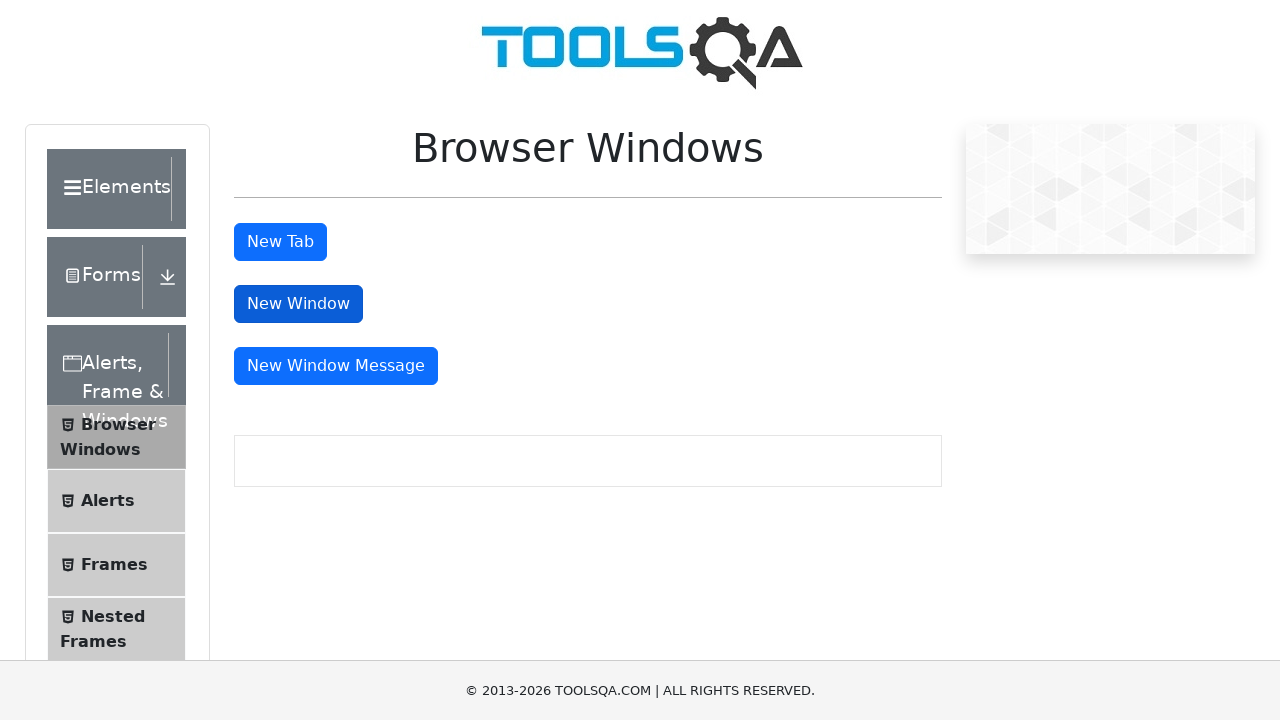

Switched to new window
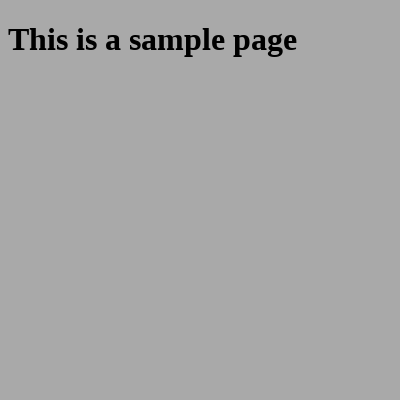

Waited for sample heading to load in new window
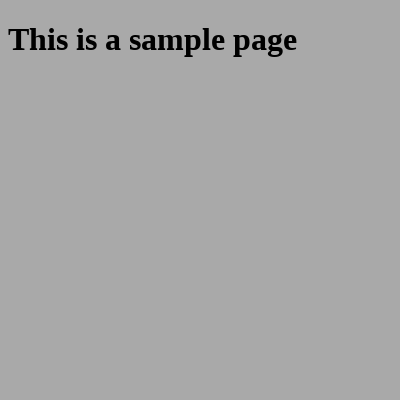

Retrieved heading text: 'This is a sample page'
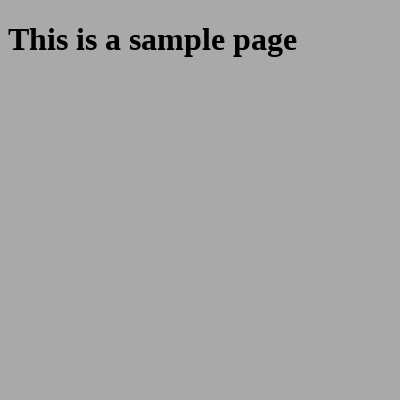

Verified heading text matches expected content
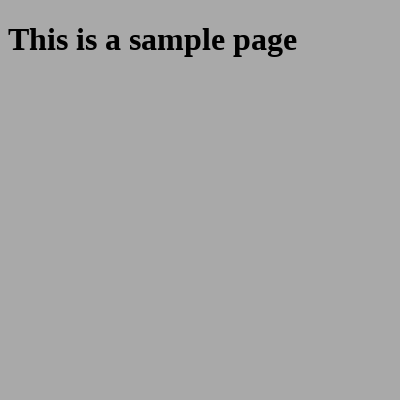

Closed new window and switched back to parent window
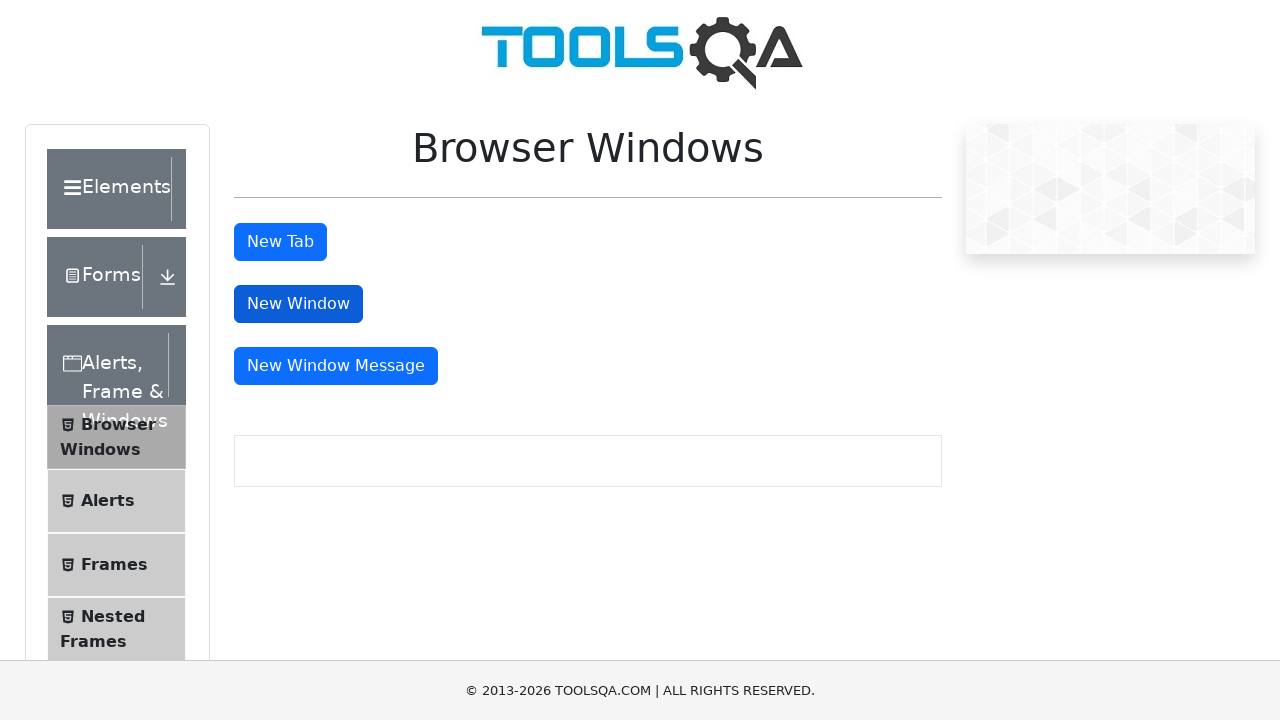

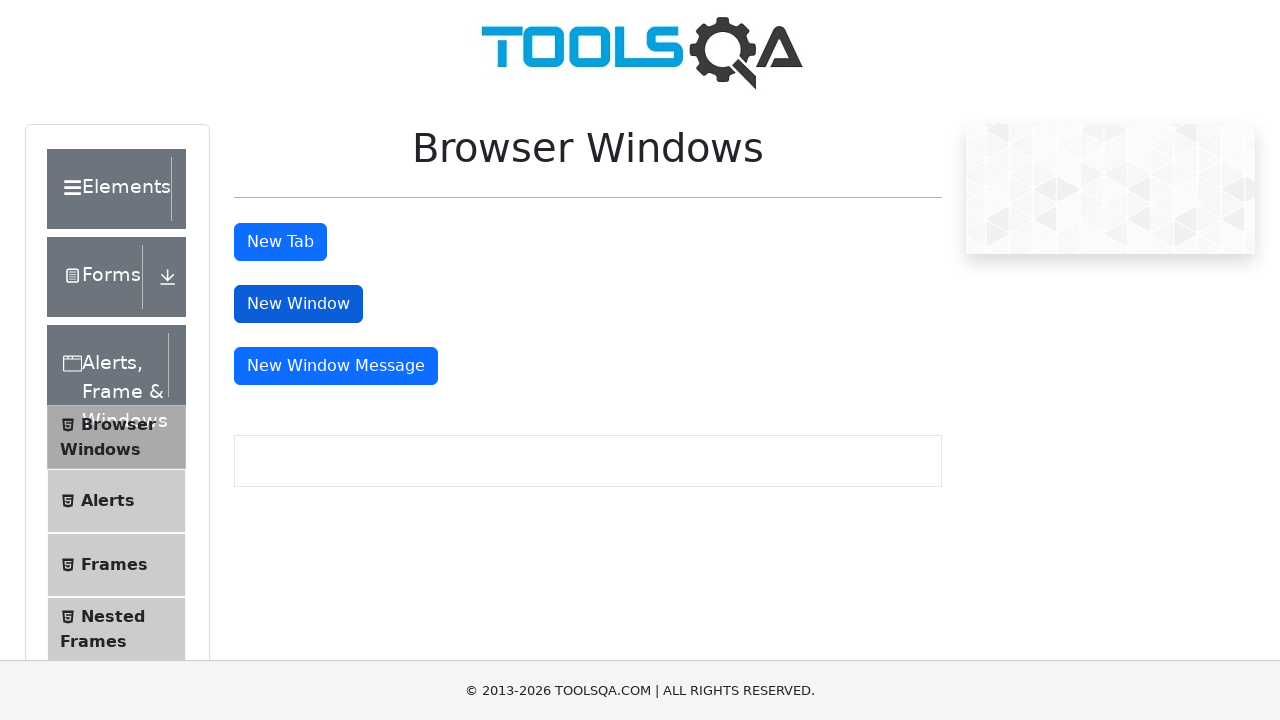